Tests adding multiple new todo items by clicking the add button repeatedly

Starting URL: https://crossbrowsertesting.github.io/todo-app.html

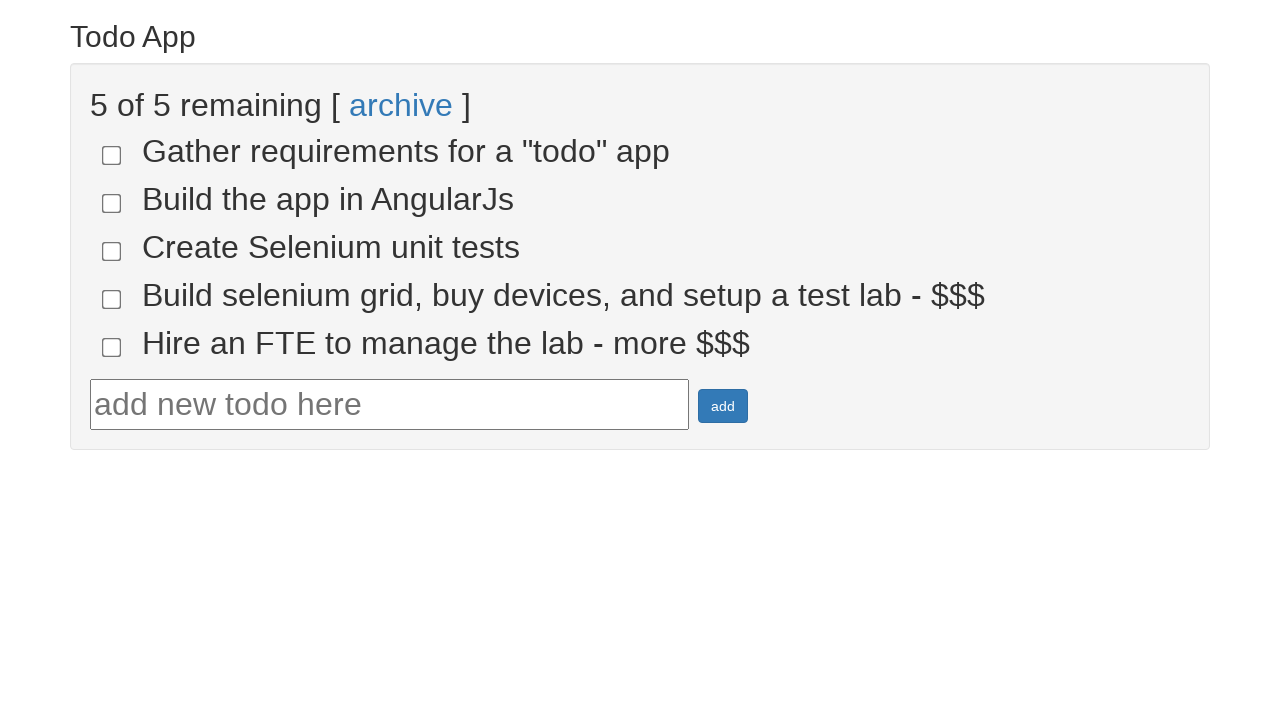

Clicked add button to create a new task at (723, 406) on #addbutton
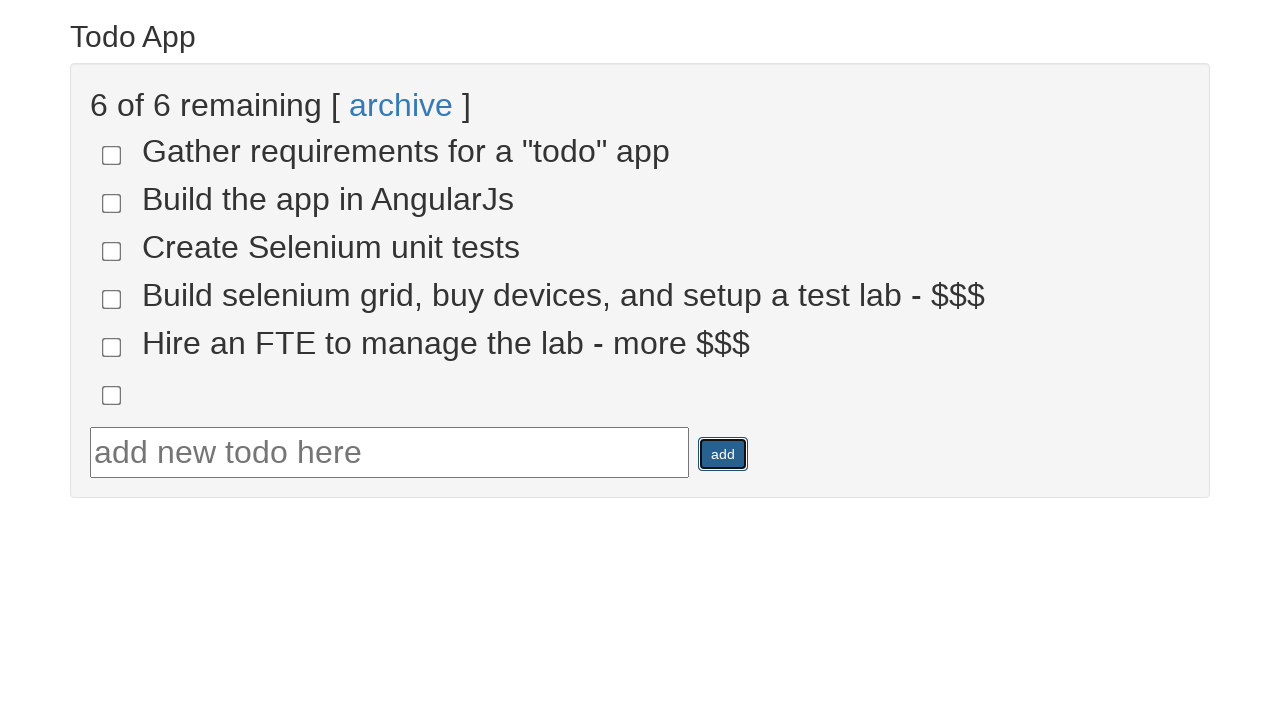

Clicked add button to create a new task at (723, 454) on #addbutton
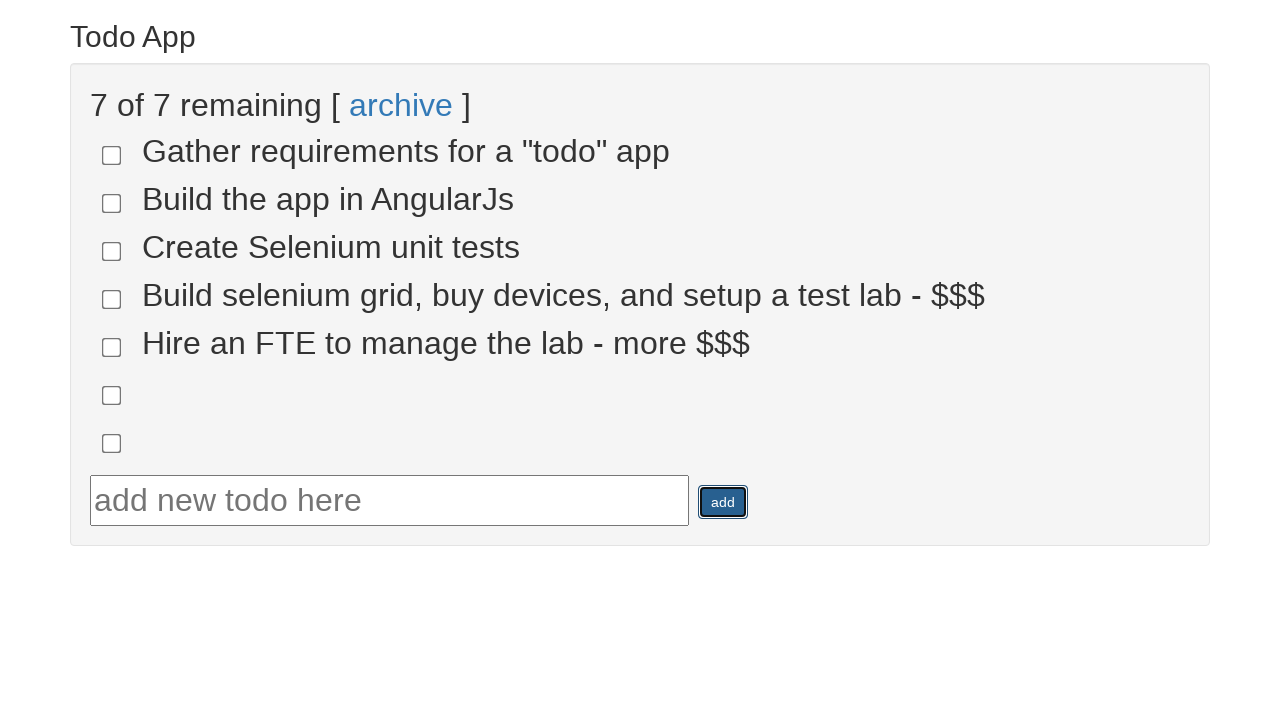

Clicked add button to create a new task at (723, 502) on #addbutton
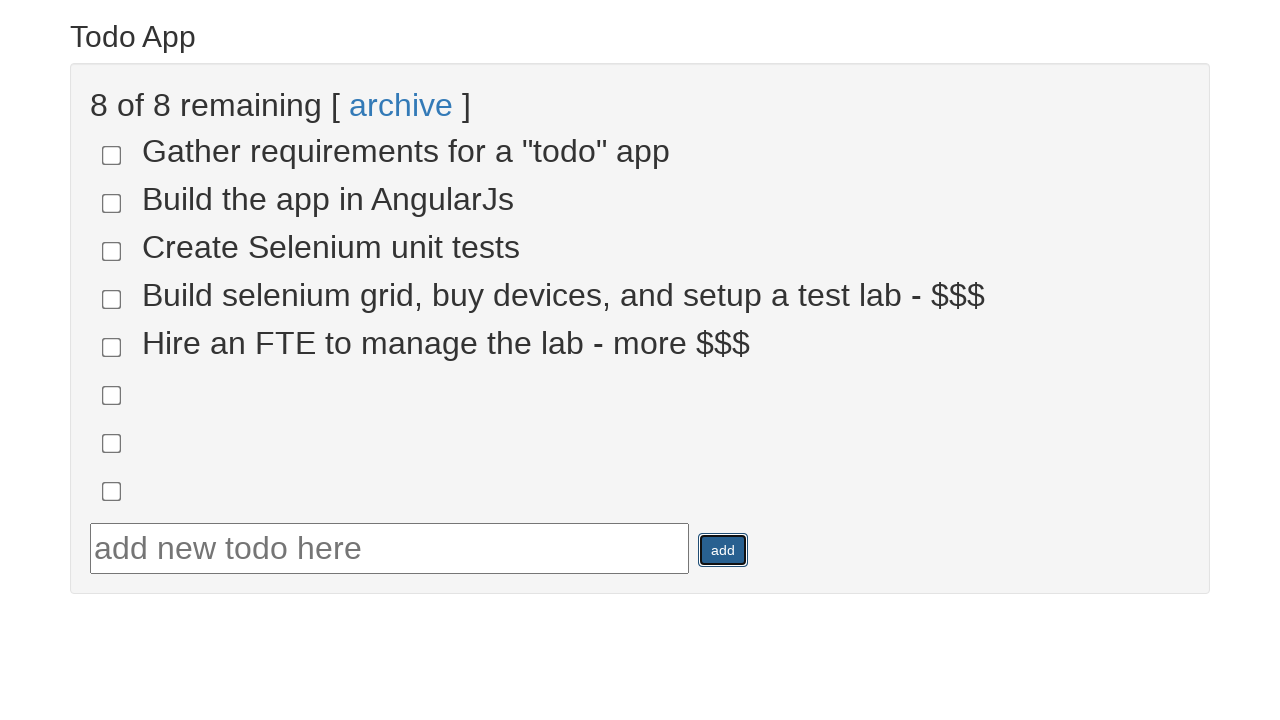

Clicked add button to create a new task at (723, 550) on #addbutton
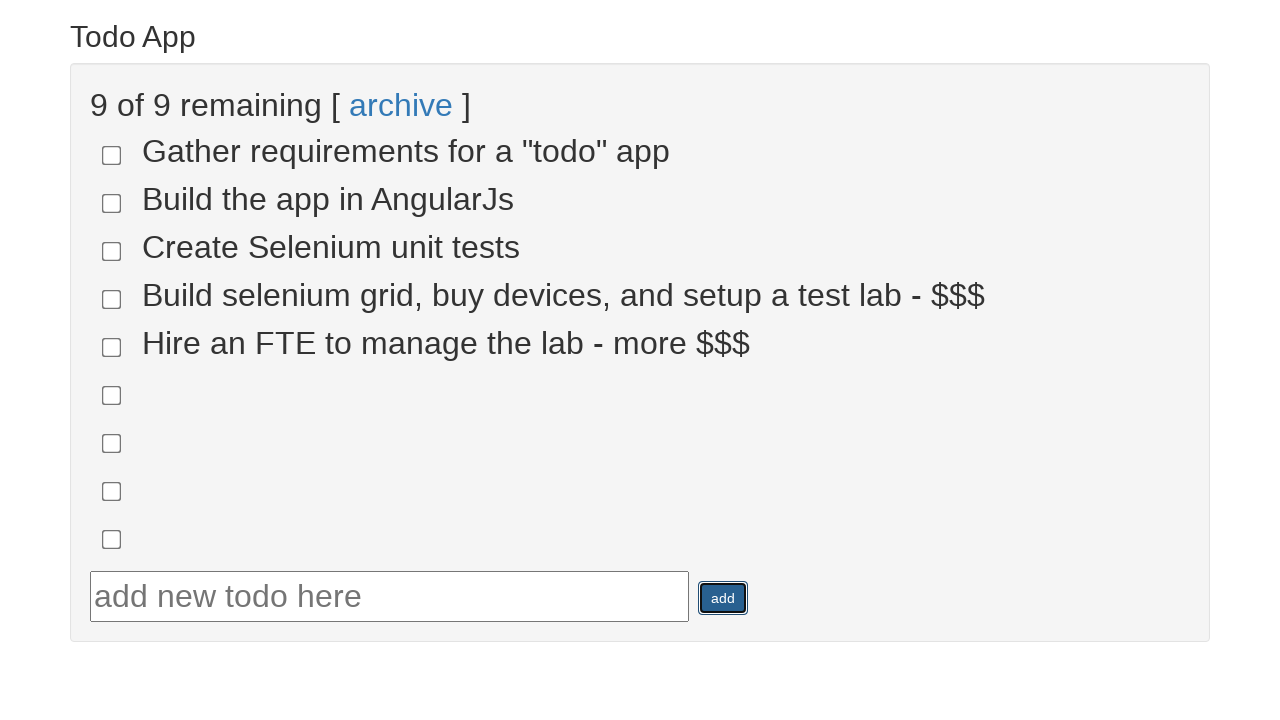

Clicked add button to create a new task at (723, 598) on #addbutton
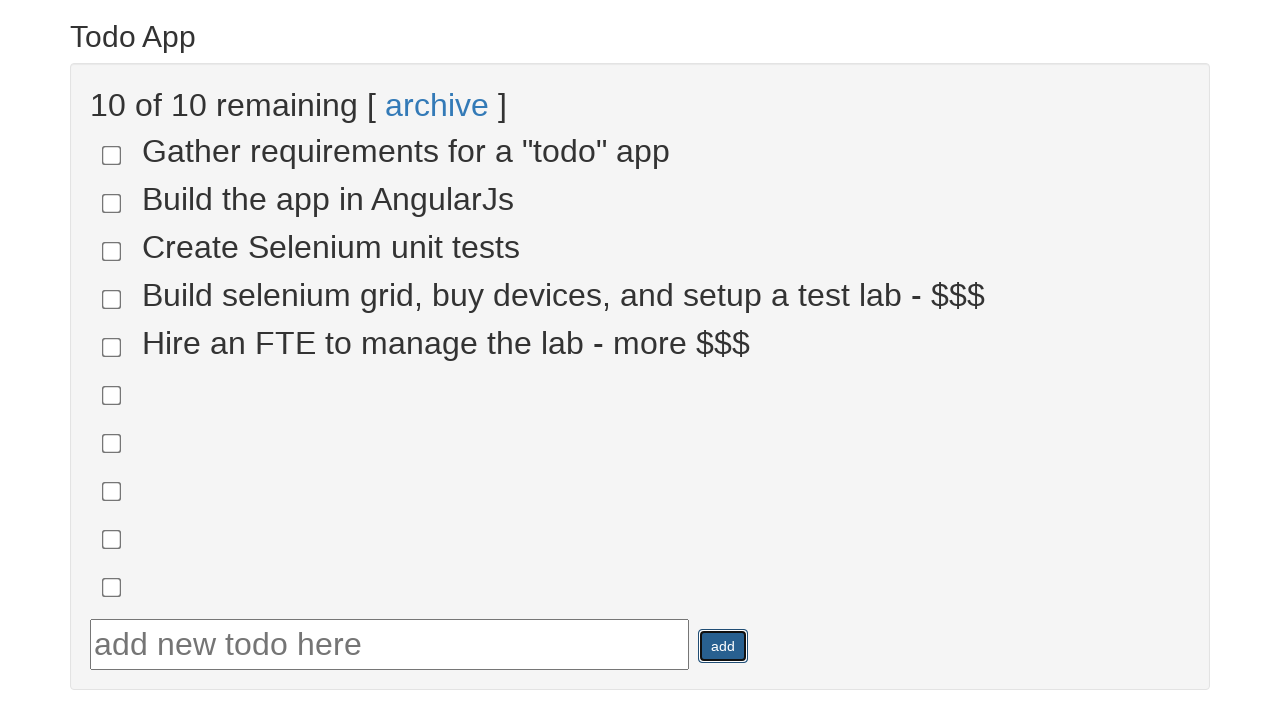

Clicked add button to create a new task at (723, 646) on #addbutton
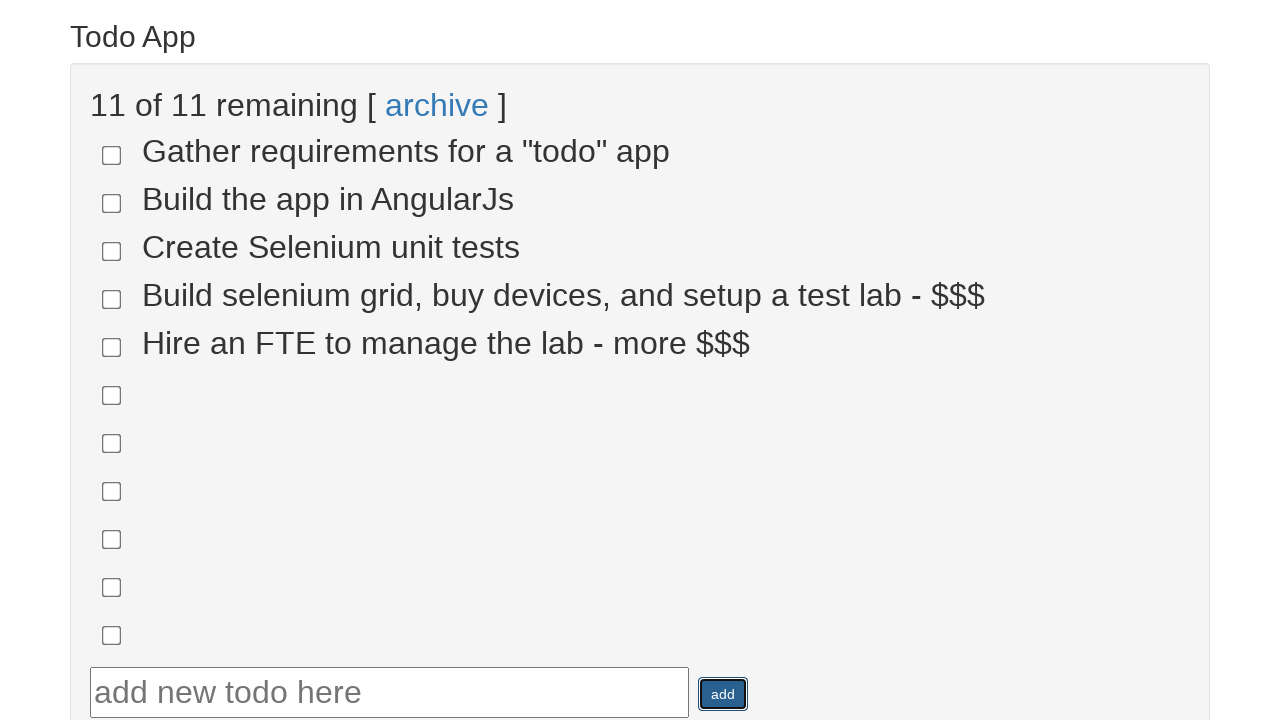

Clicked add button to create a new task at (723, 694) on #addbutton
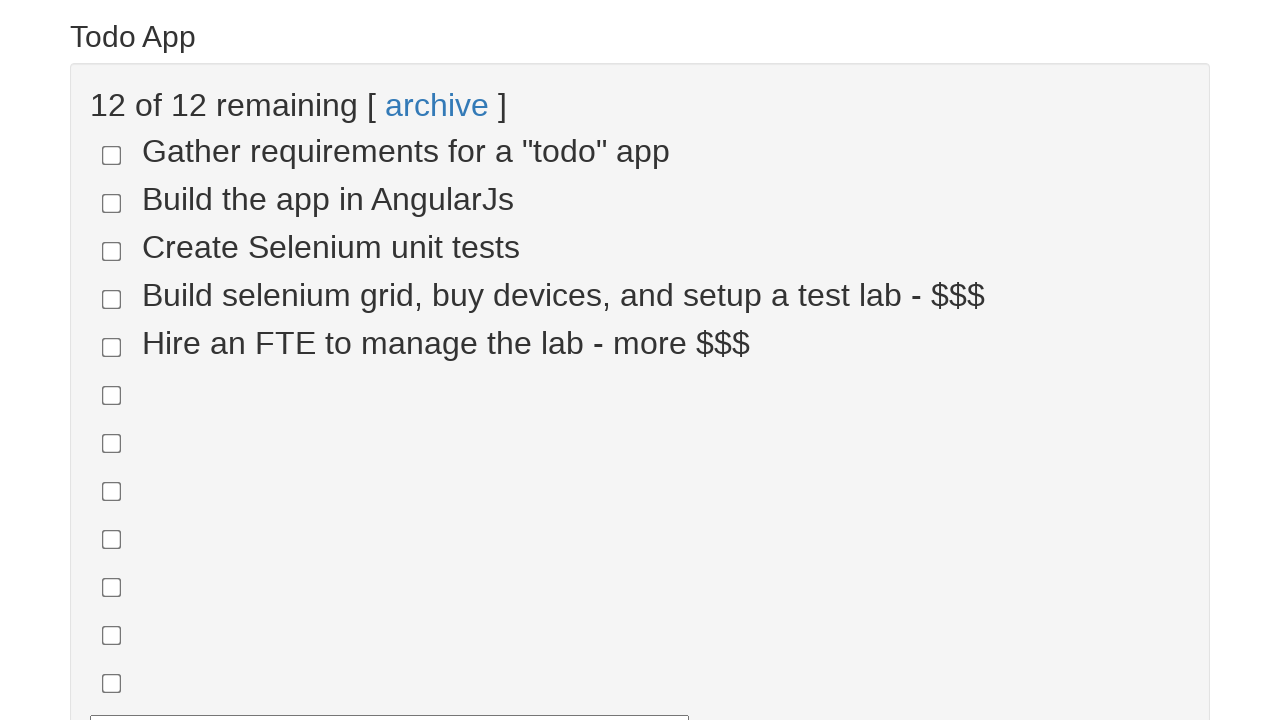

Clicked add button to create a new task at (723, 656) on #addbutton
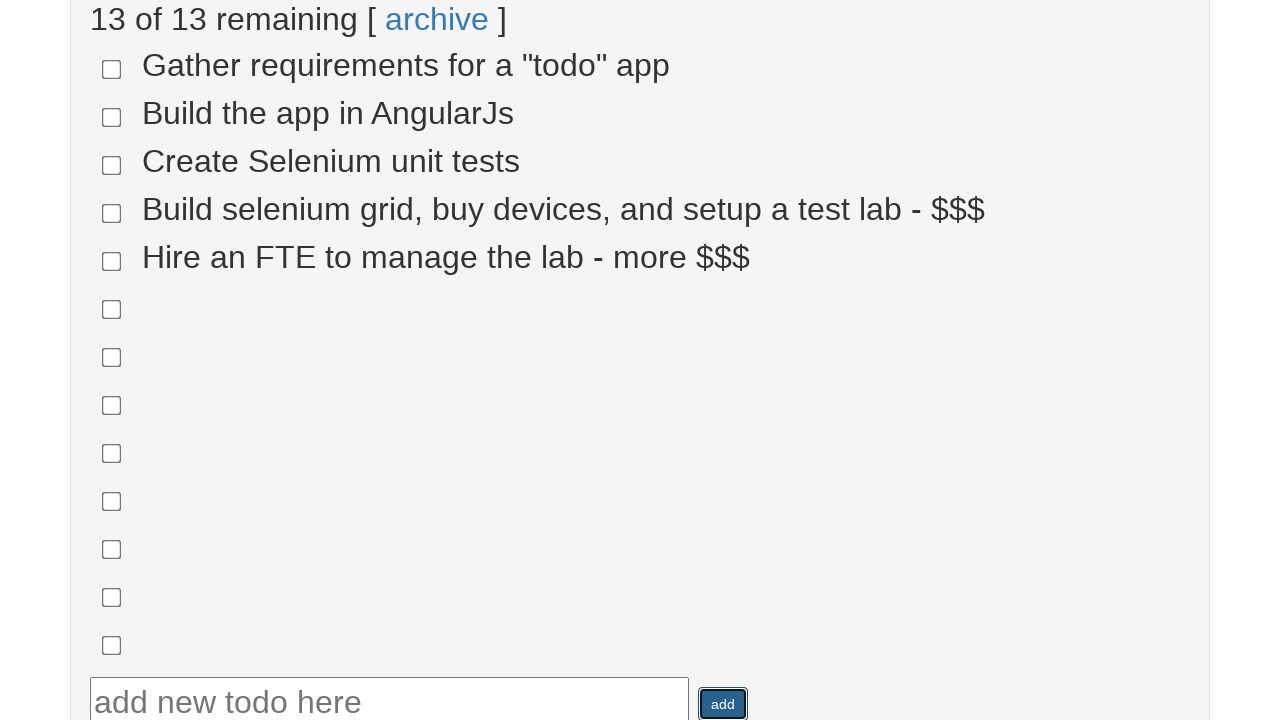

Waited 2 seconds for tasks to be added
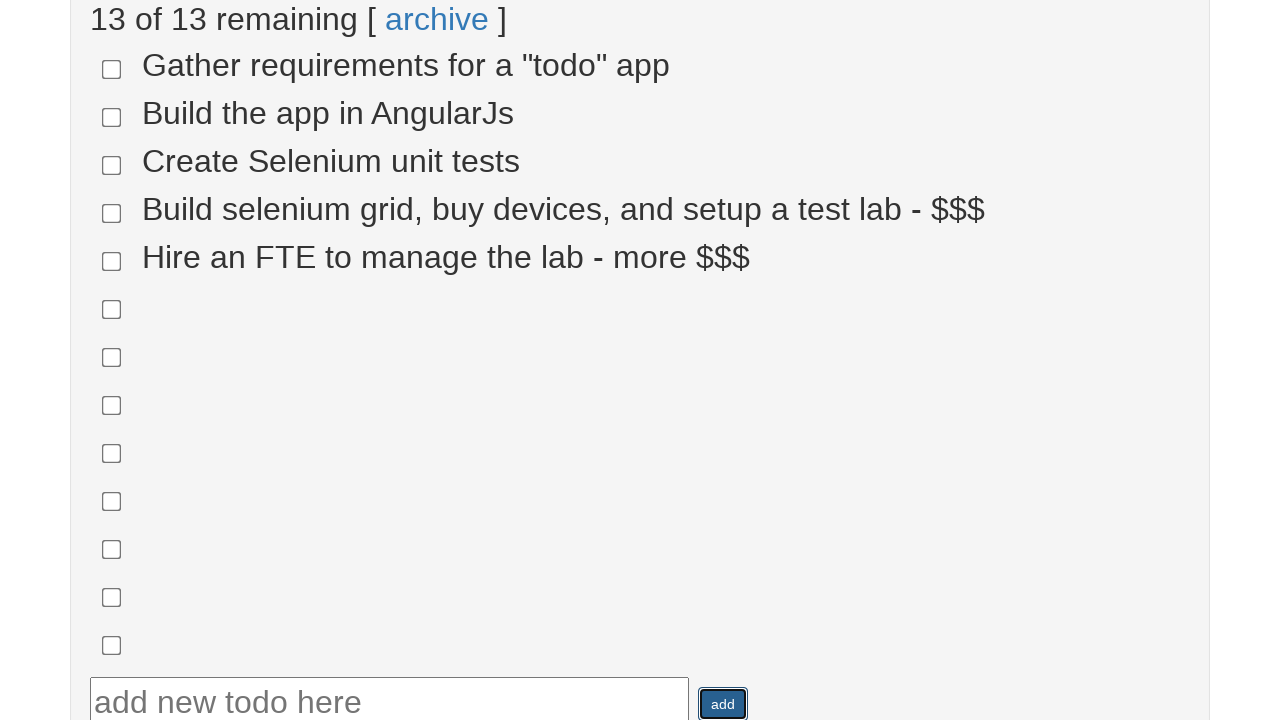

Verified that task checkboxes are present on the page
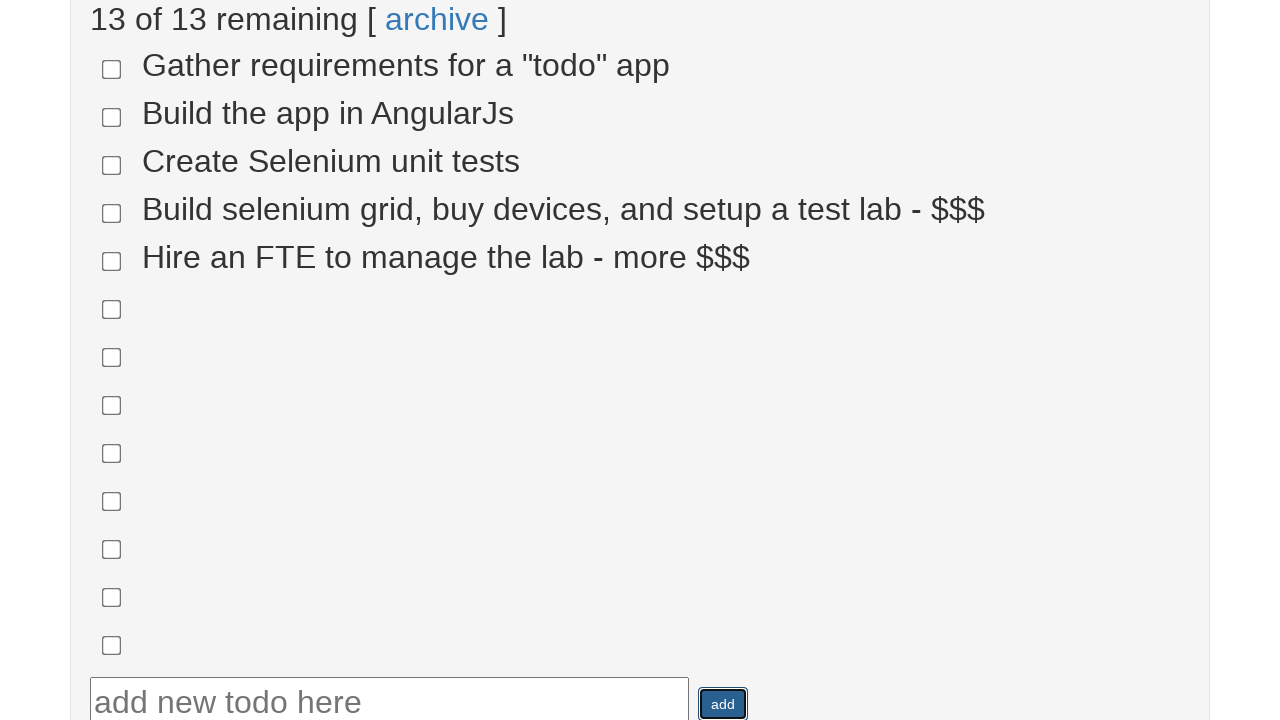

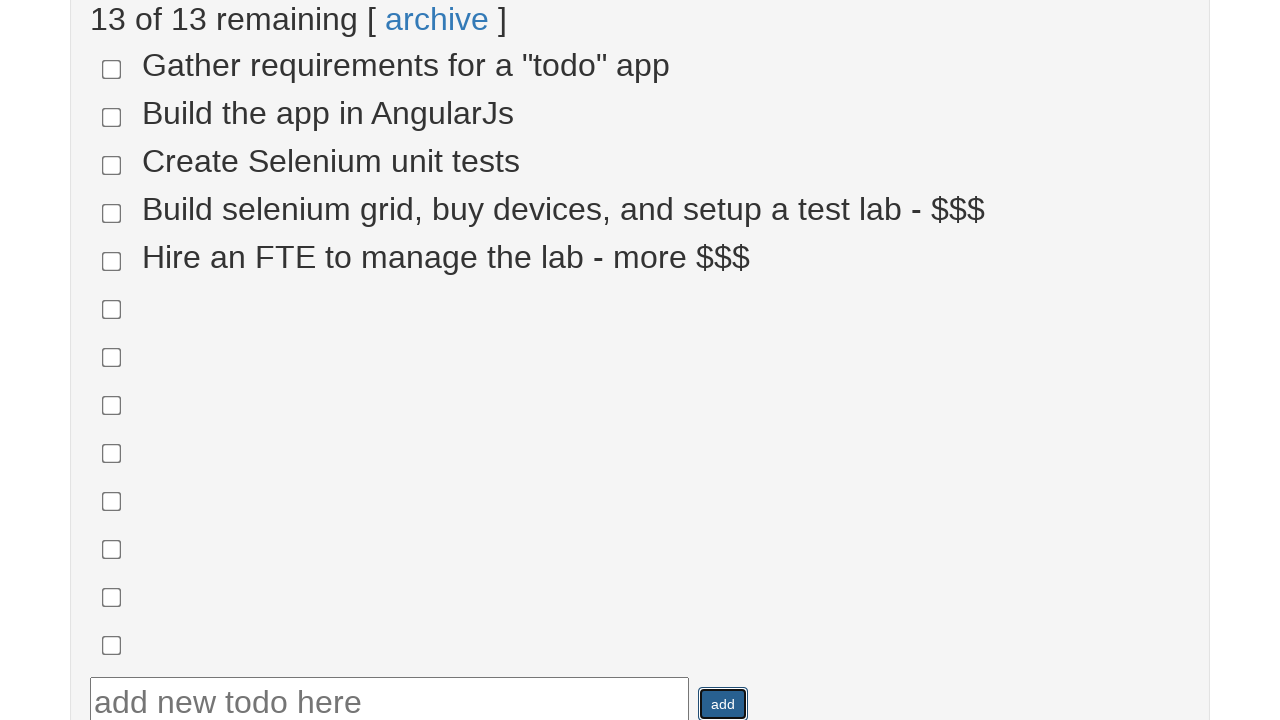